Tests that edits are cancelled when pressing Escape key

Starting URL: https://demo.playwright.dev/todomvc

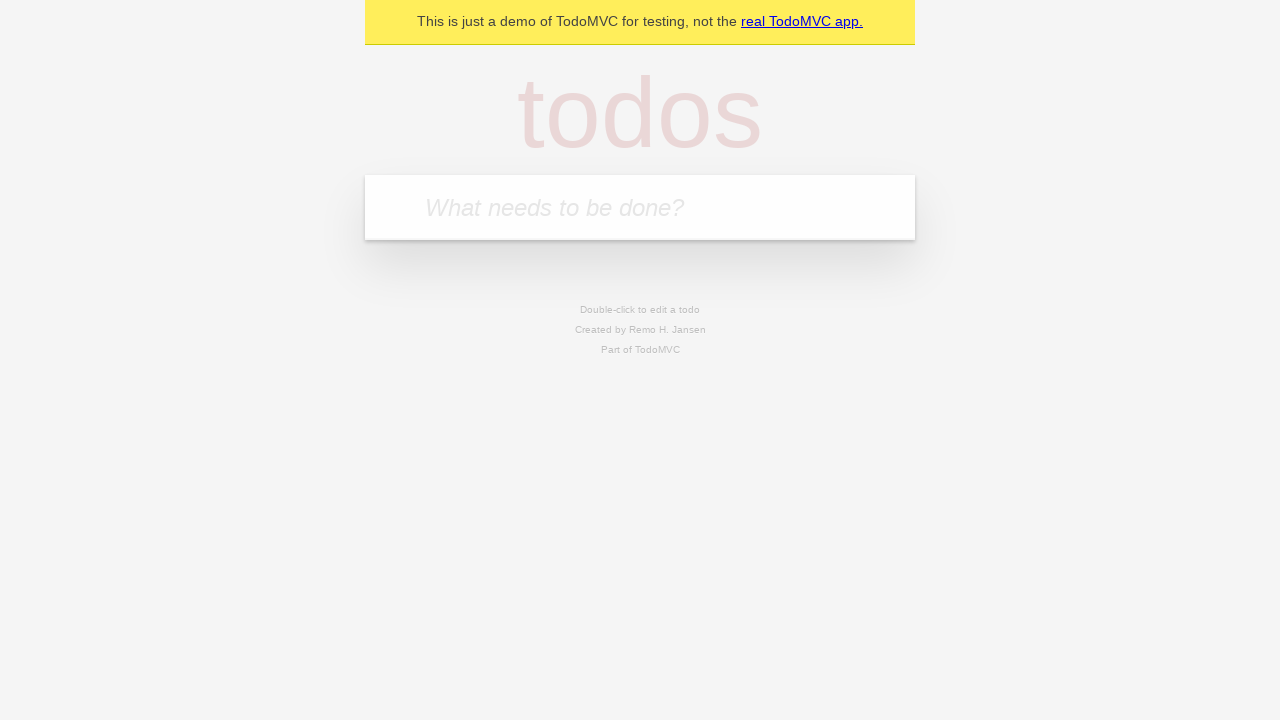

Filled input field with first todo item 'buy some cheese' on internal:attr=[placeholder="What needs to be done?"i]
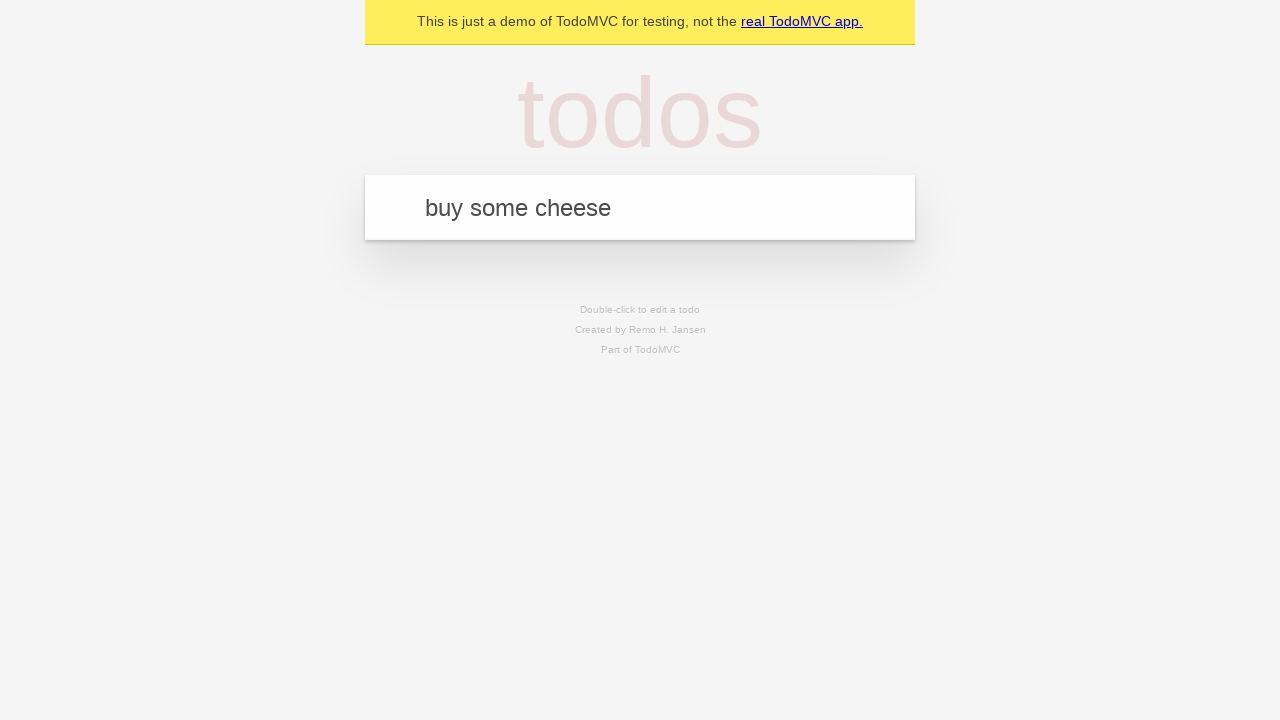

Pressed Enter to add first todo item on internal:attr=[placeholder="What needs to be done?"i]
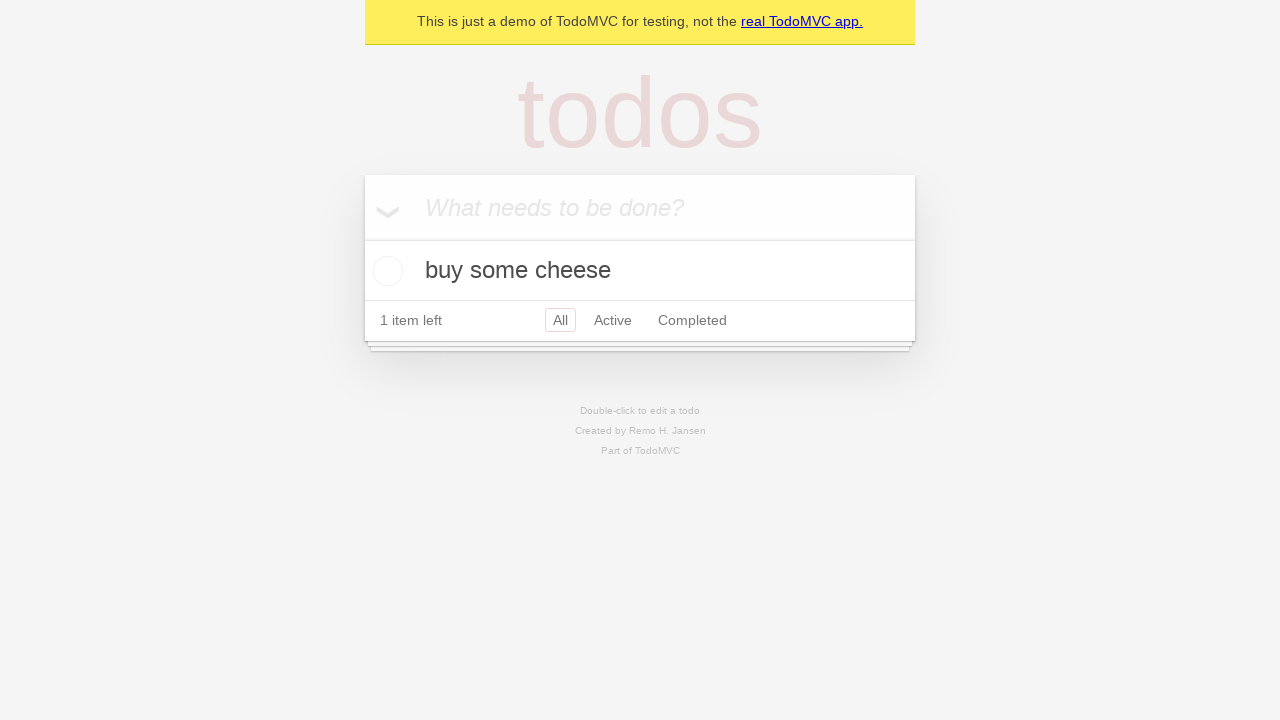

Filled input field with second todo item 'feed the cat' on internal:attr=[placeholder="What needs to be done?"i]
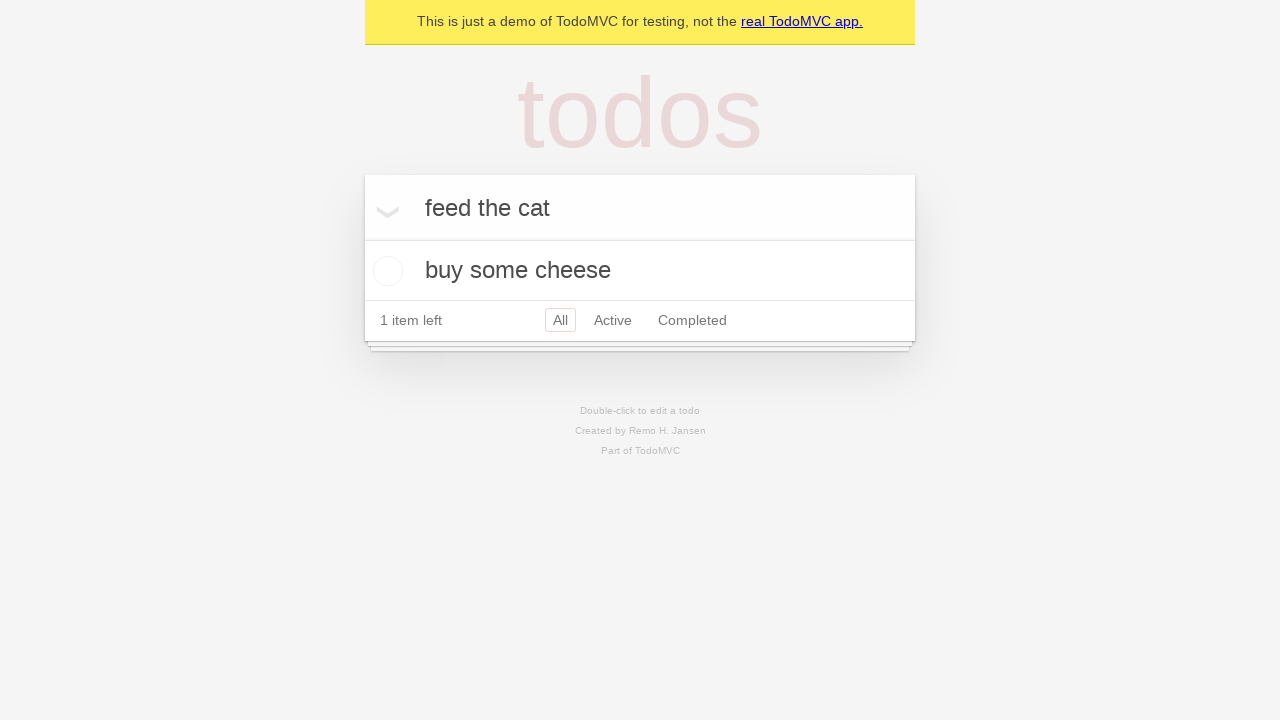

Pressed Enter to add second todo item on internal:attr=[placeholder="What needs to be done?"i]
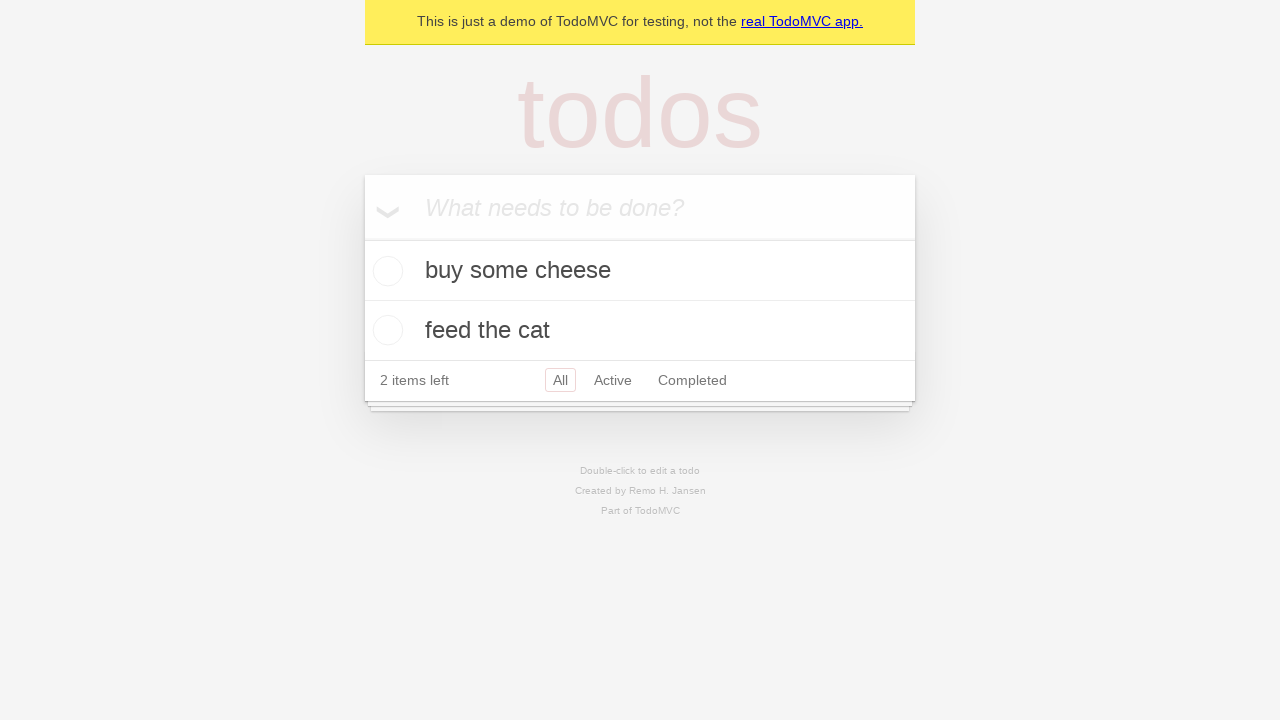

Filled input field with third todo item 'book a doctors appointment' on internal:attr=[placeholder="What needs to be done?"i]
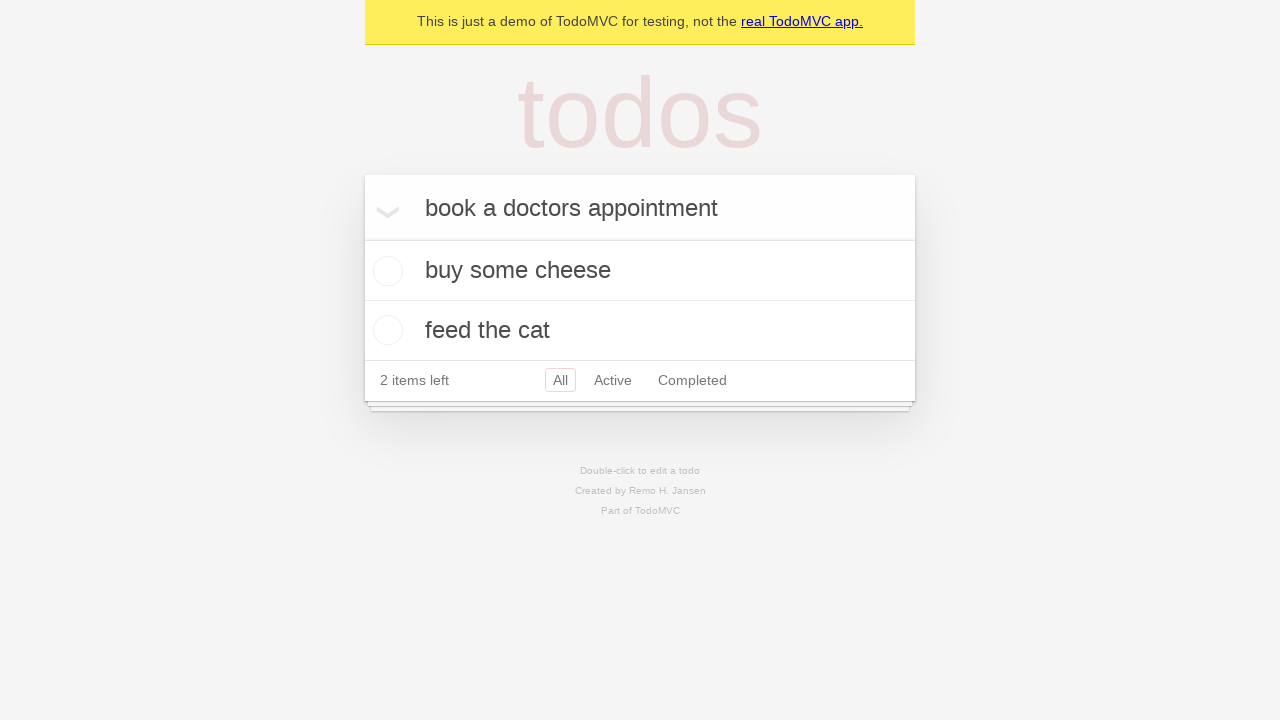

Pressed Enter to add third todo item on internal:attr=[placeholder="What needs to be done?"i]
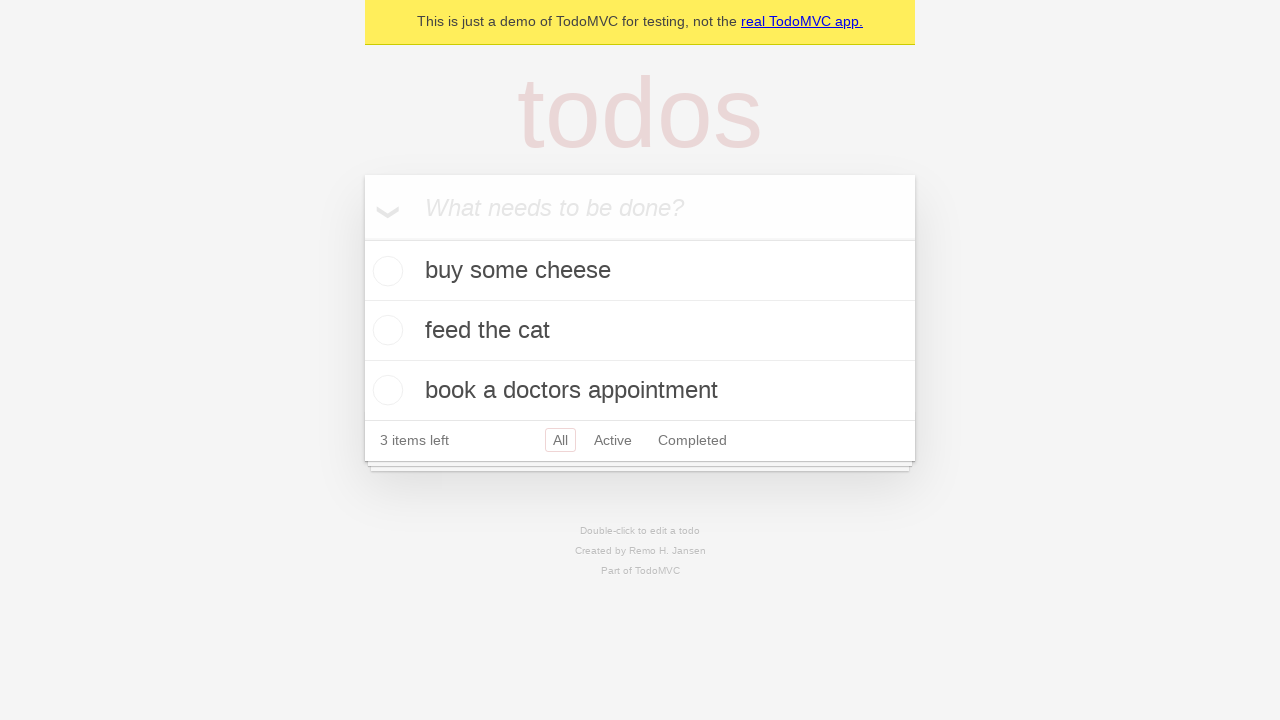

Double-clicked second todo item to enter edit mode at (640, 331) on internal:testid=[data-testid="todo-item"s] >> nth=1
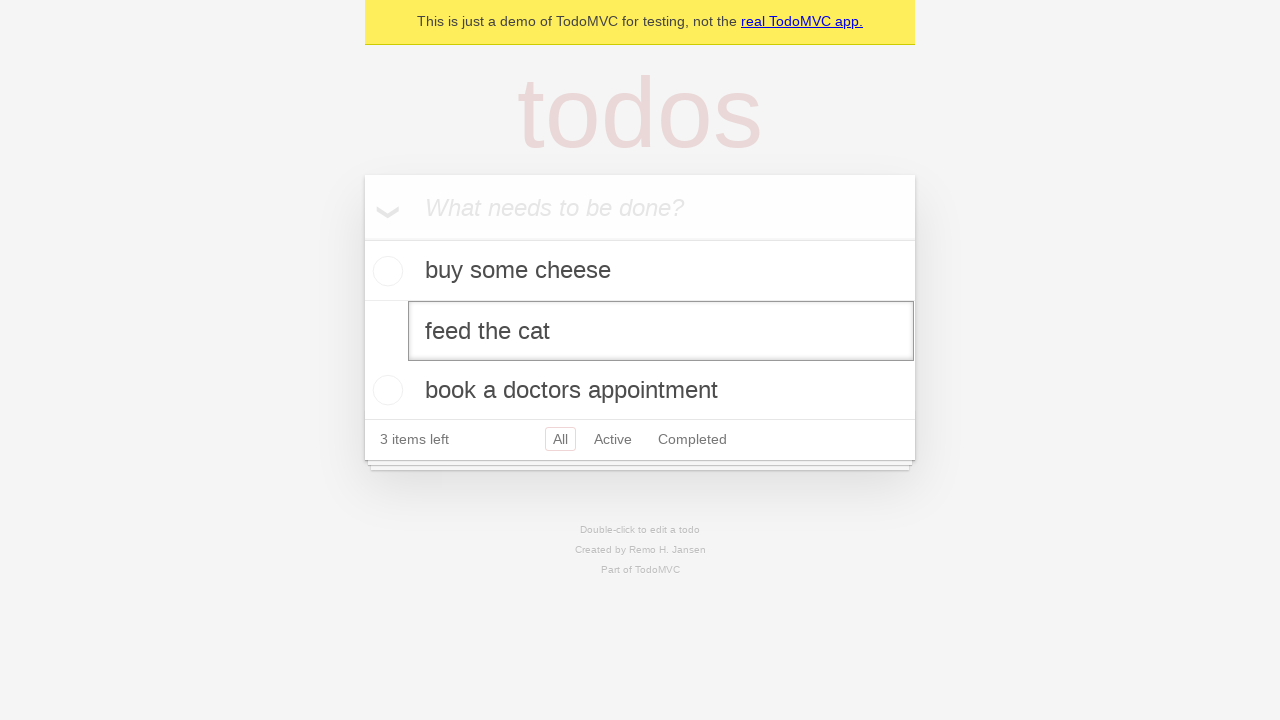

Filled edit textbox with new text 'buy some sausages' on internal:testid=[data-testid="todo-item"s] >> nth=1 >> internal:role=textbox[nam
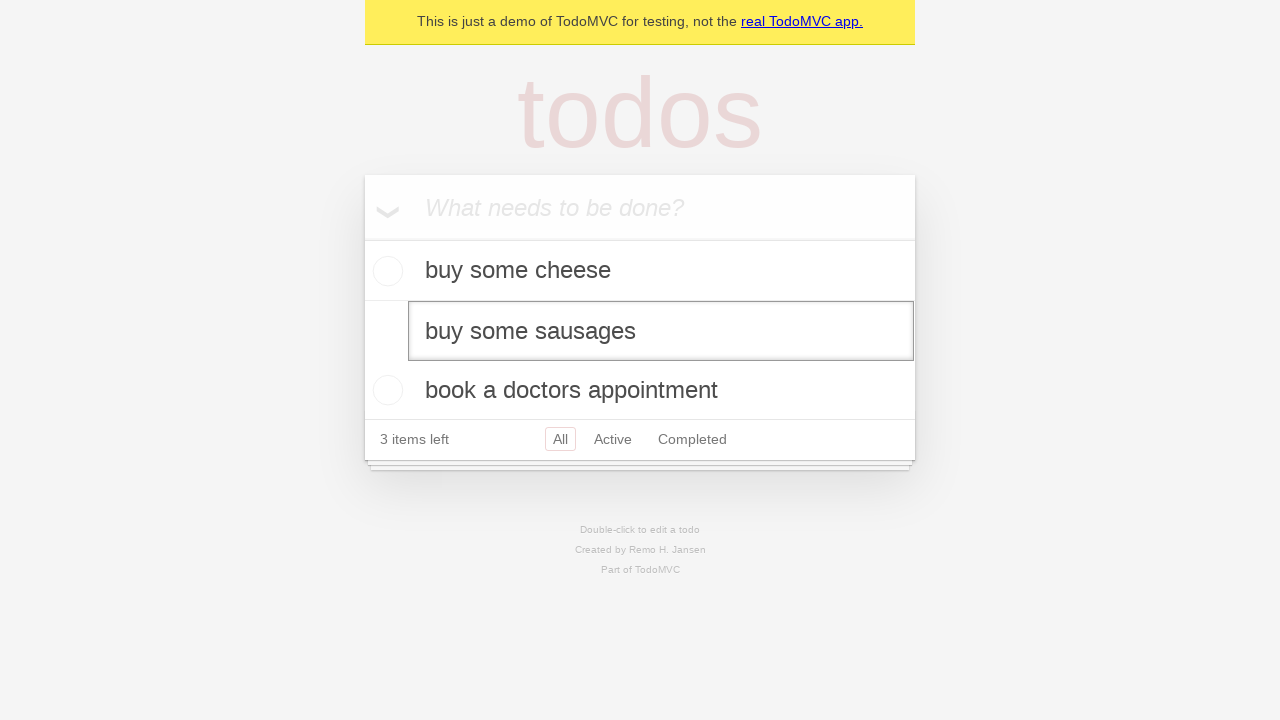

Pressed Escape key to cancel edit on internal:testid=[data-testid="todo-item"s] >> nth=1 >> internal:role=textbox[nam
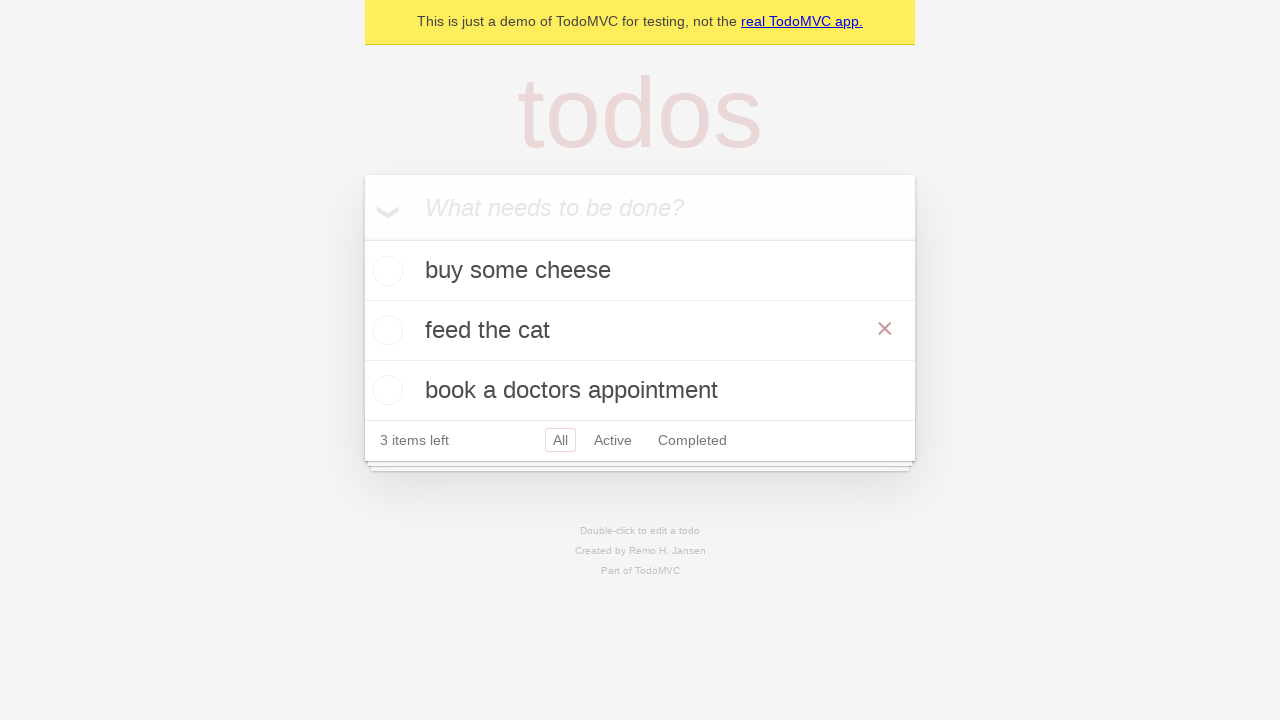

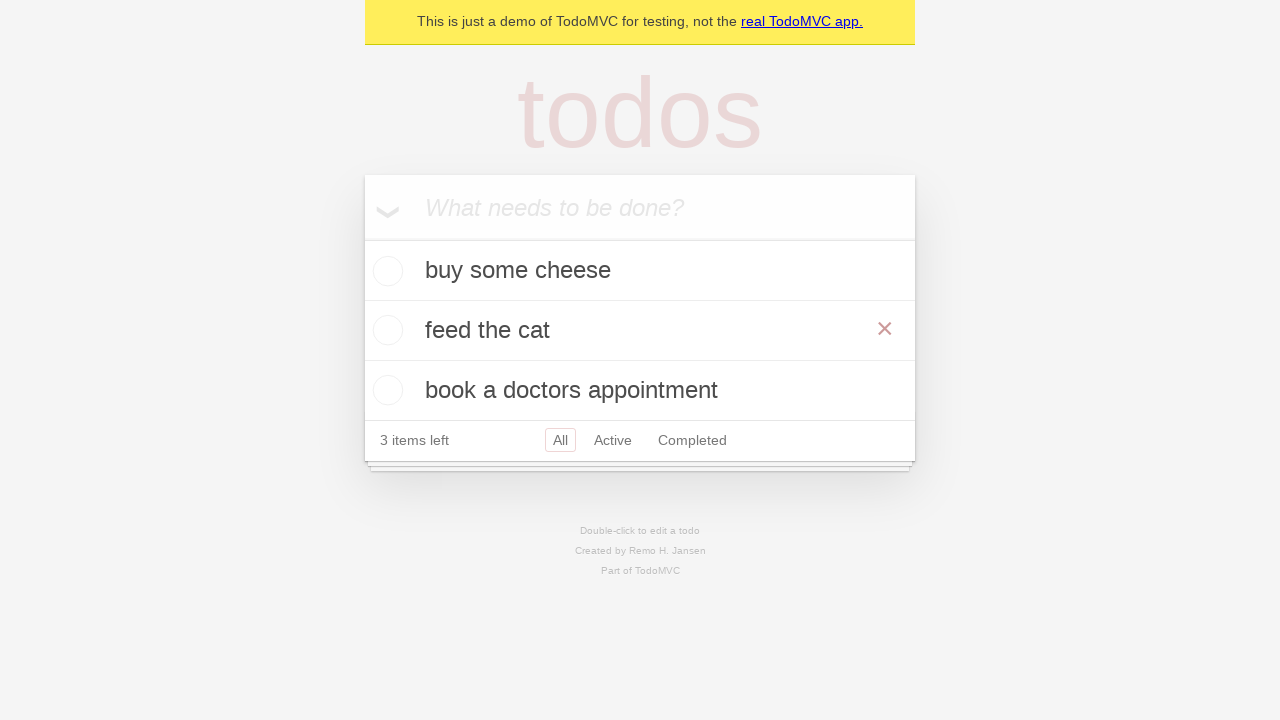